Tests adding an element by clicking the Add Element button

Starting URL: https://the-internet.herokuapp.com/add_remove_elements/

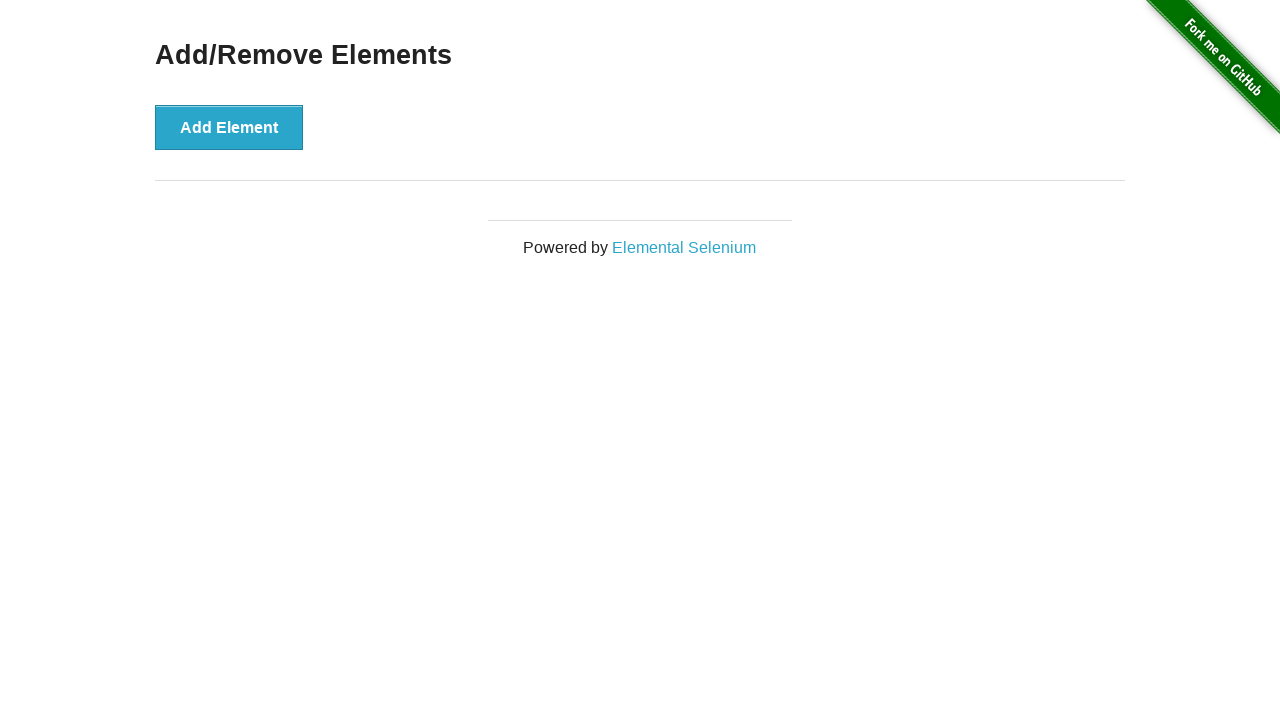

Clicked the Add Element button at (229, 127) on .example button
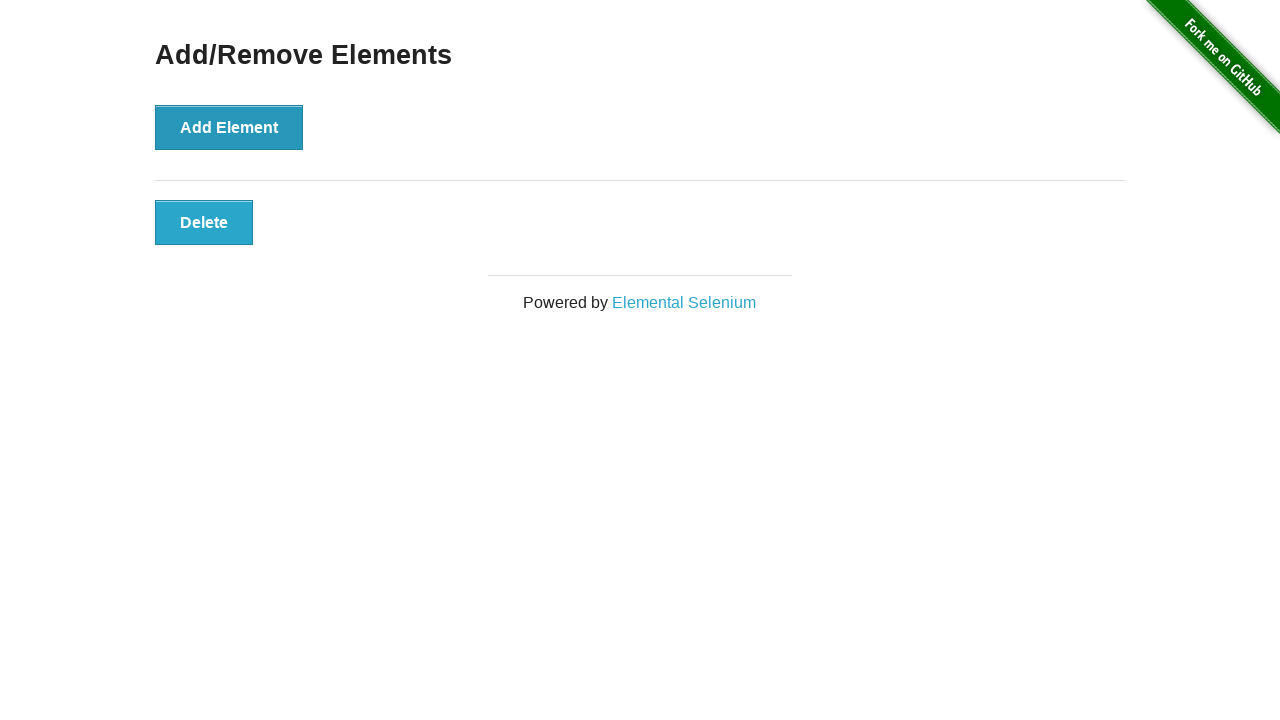

Verified the Delete button was added to the page
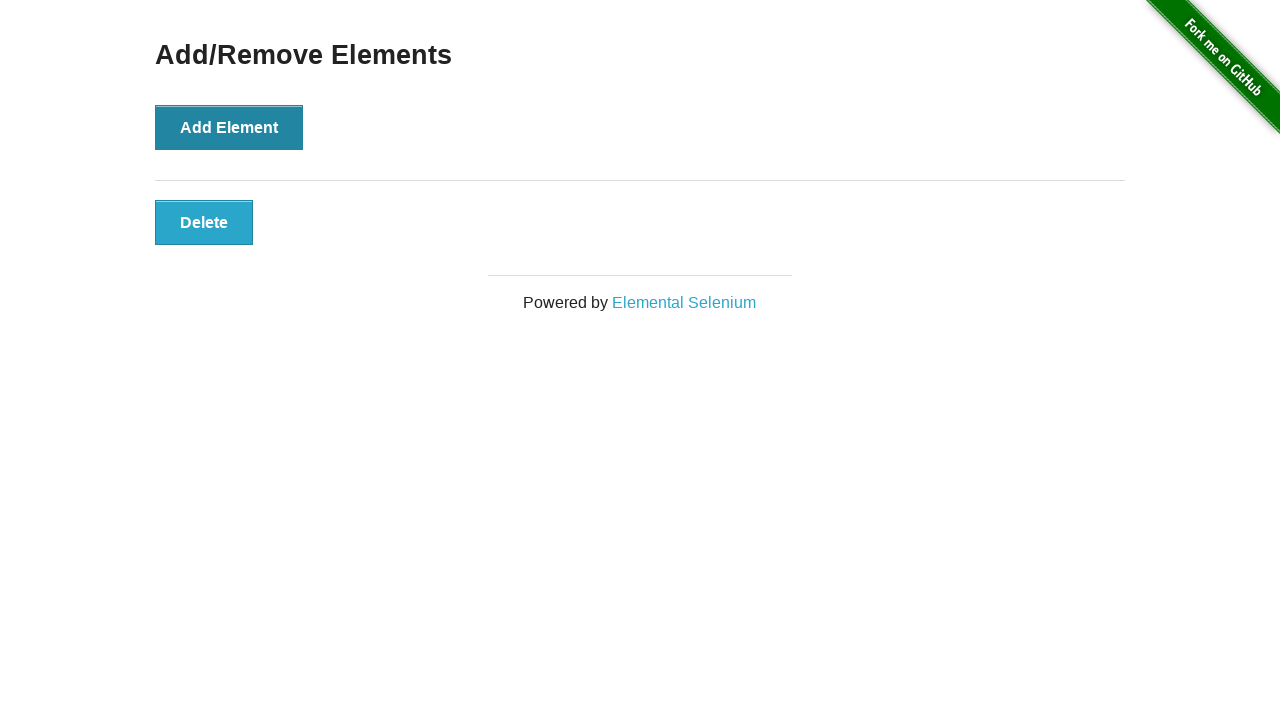

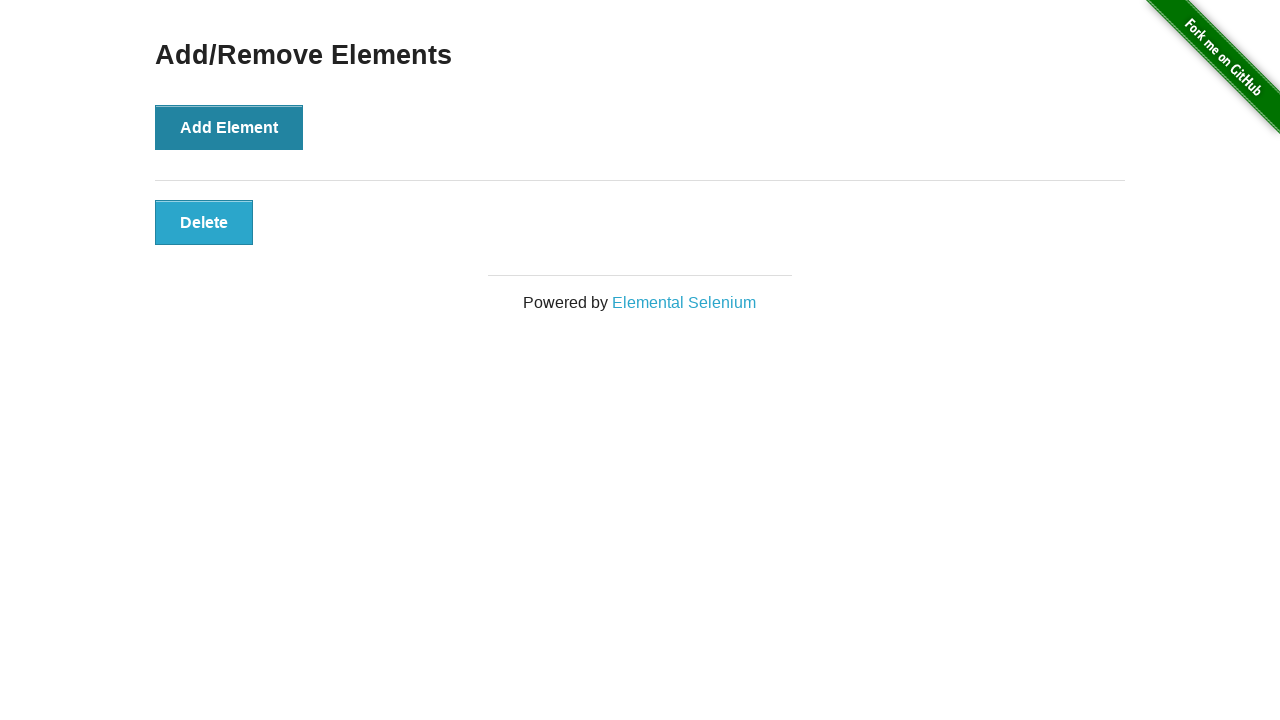